Tests that the todo counter displays the correct number of items as todos are added

Starting URL: https://demo.playwright.dev/todomvc

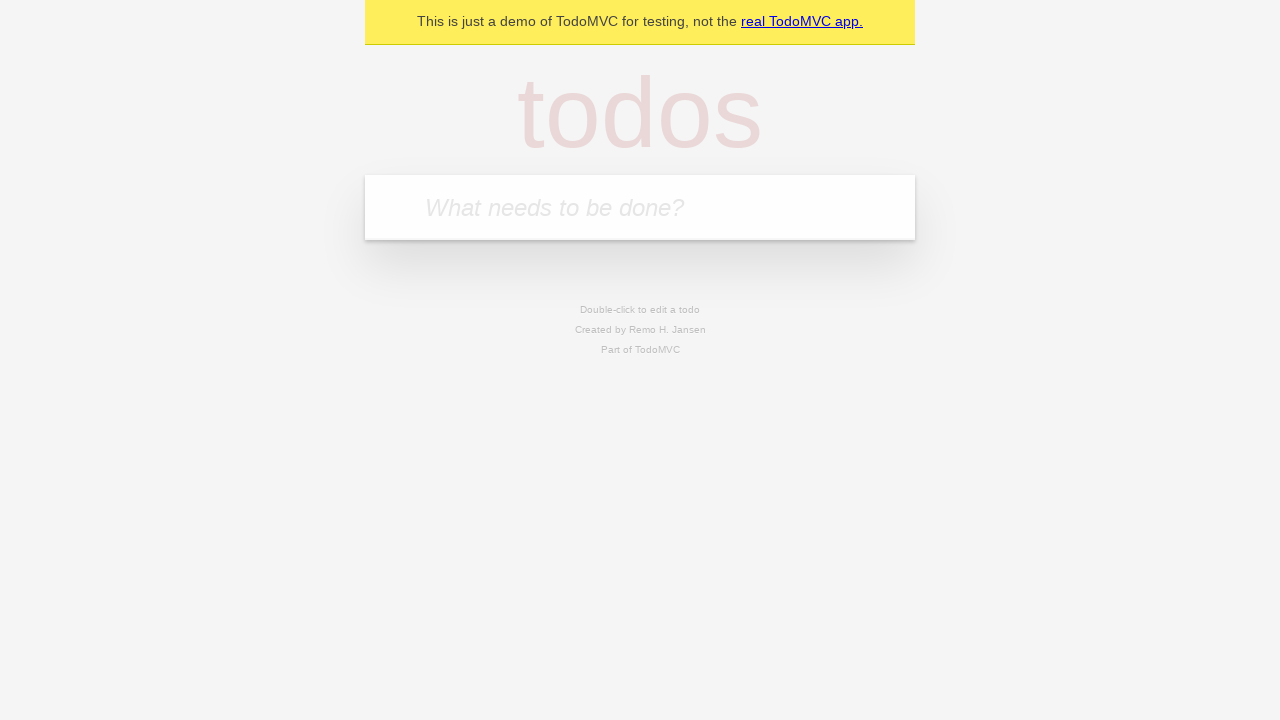

Located the todo input field
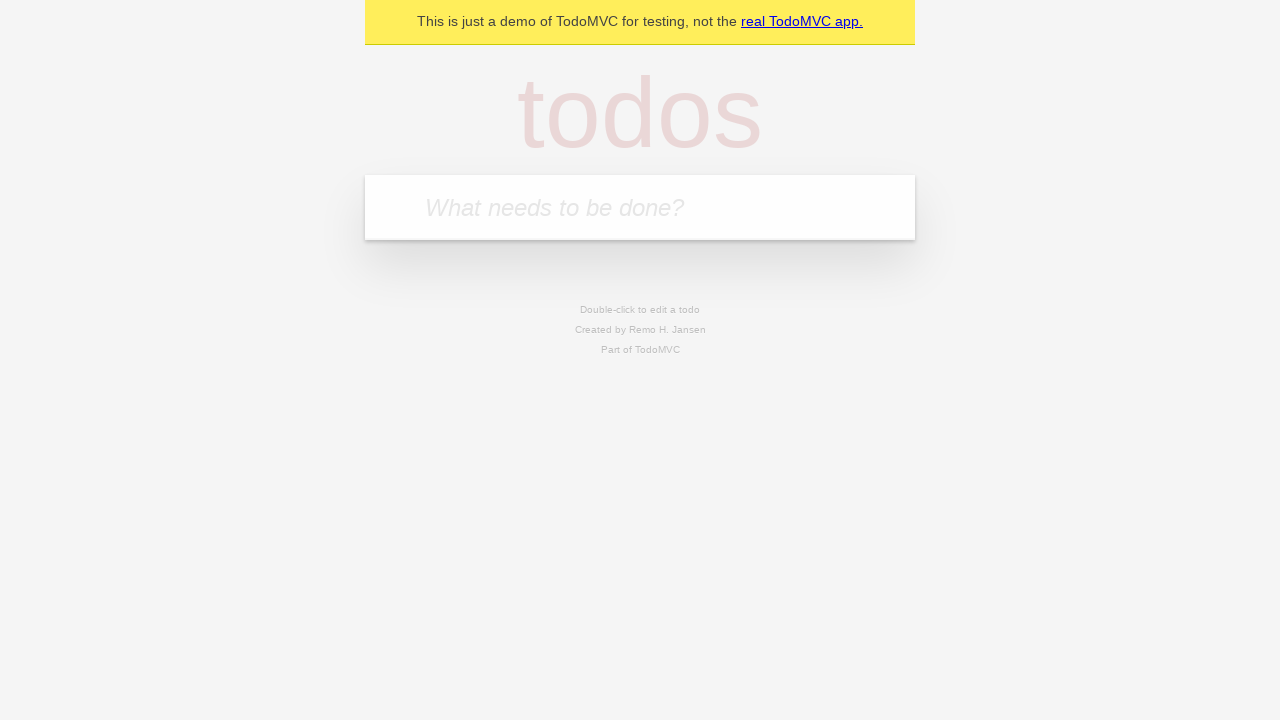

Filled todo input with 'buy some cheese' on internal:attr=[placeholder="What needs to be done?"i]
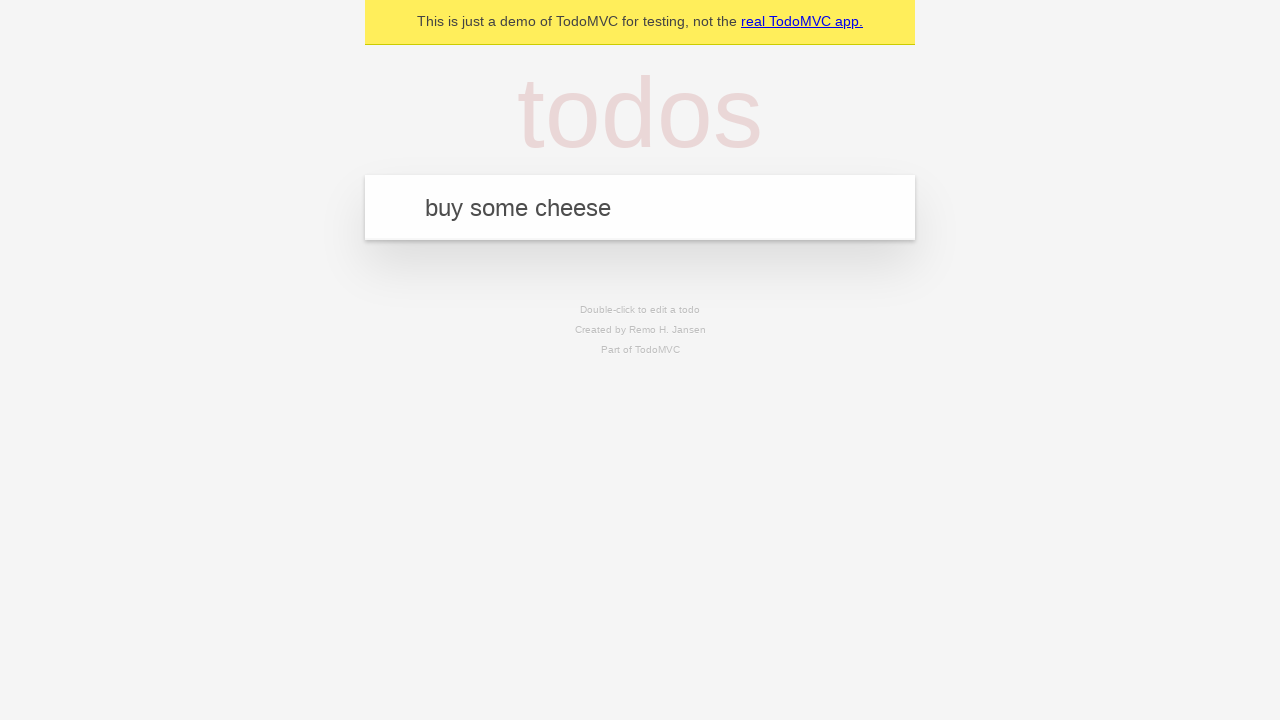

Pressed Enter to add first todo on internal:attr=[placeholder="What needs to be done?"i]
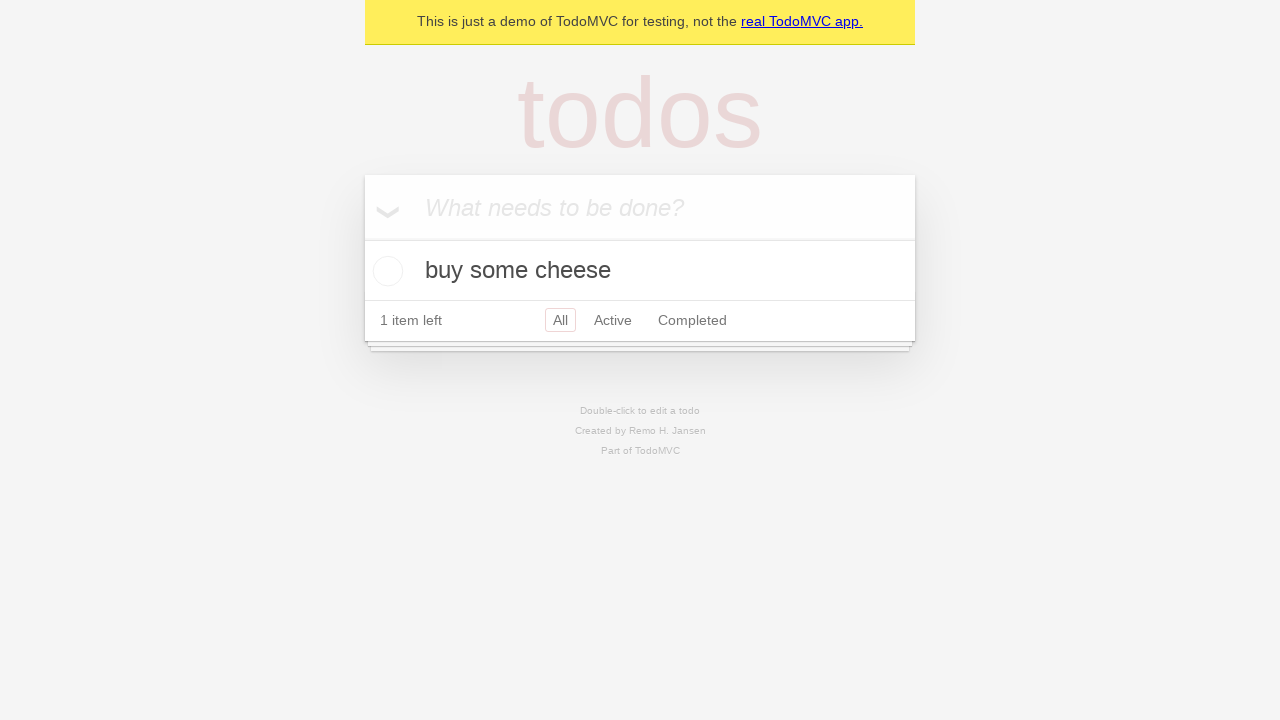

Waited for todo counter to appear
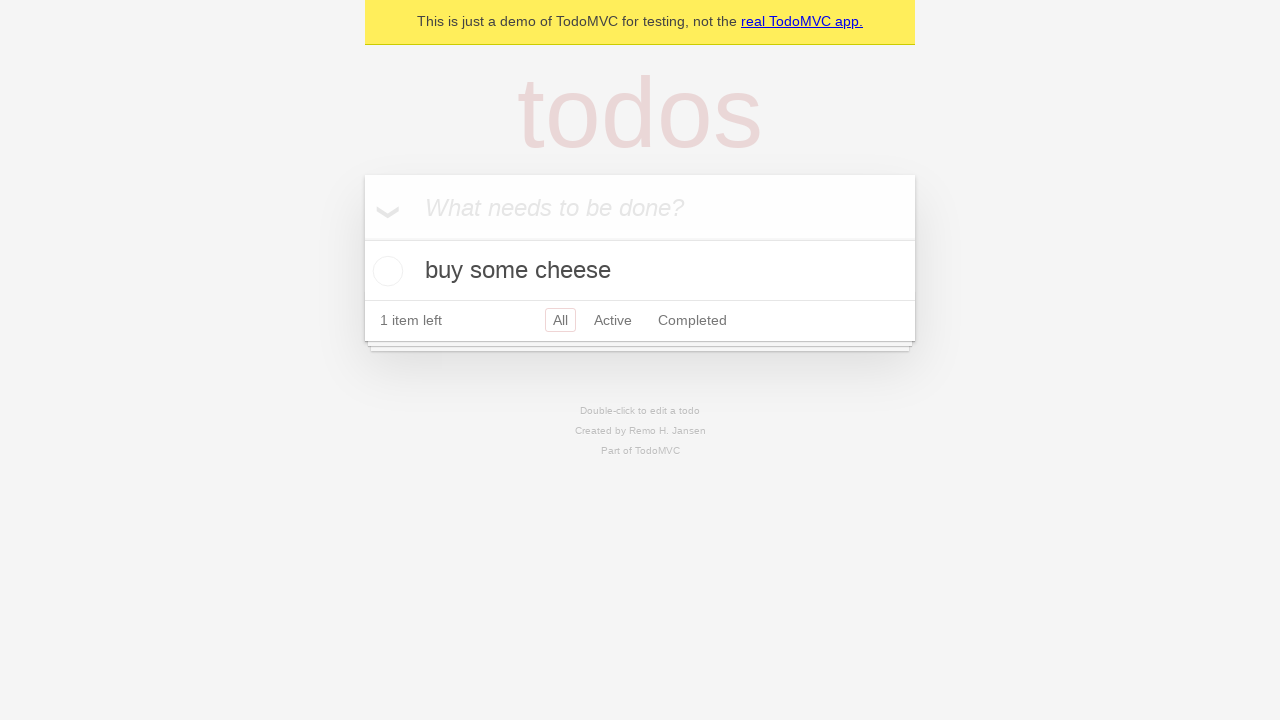

Filled todo input with 'feed the cat' on internal:attr=[placeholder="What needs to be done?"i]
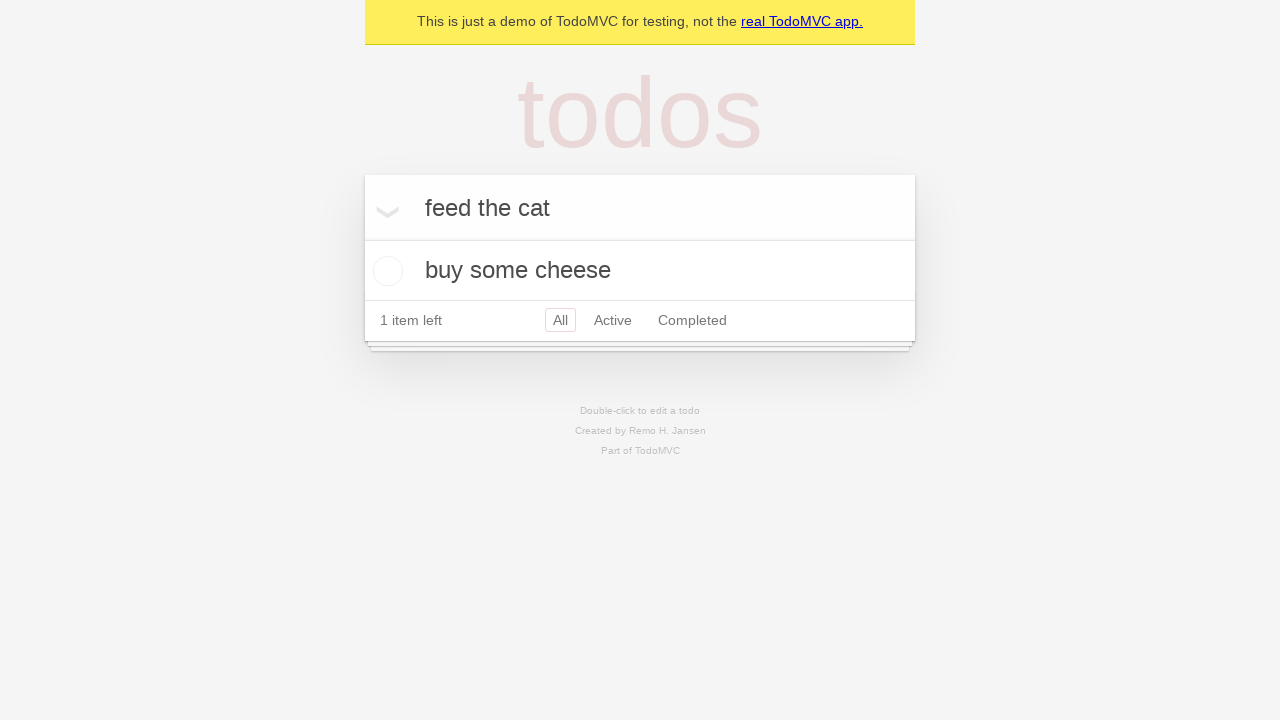

Pressed Enter to add second todo on internal:attr=[placeholder="What needs to be done?"i]
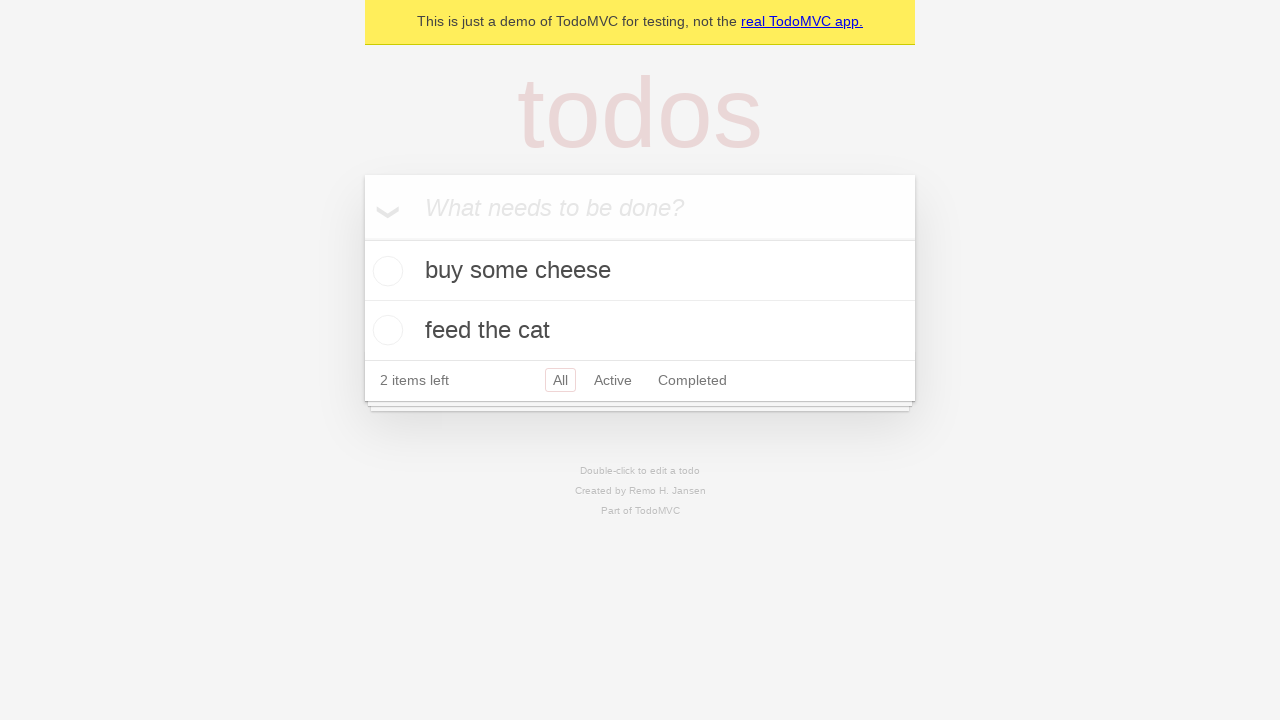

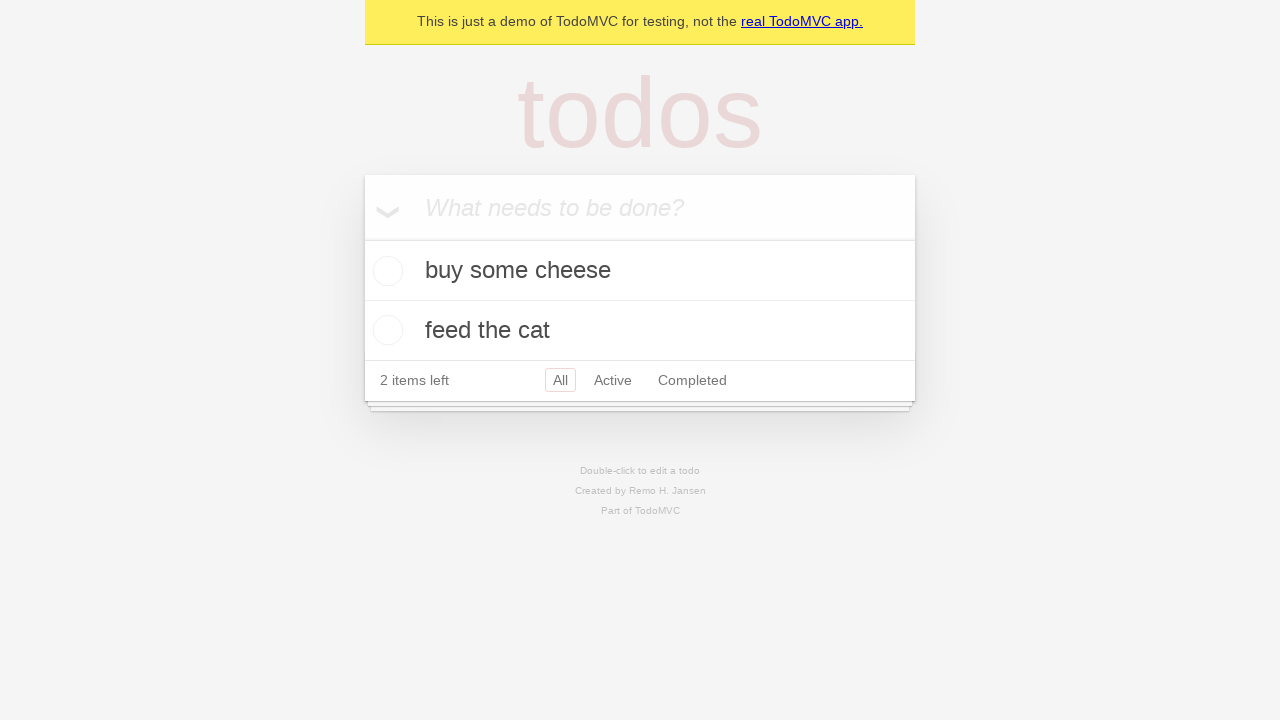